Opens the OrangeHRM demo site and maximizes the browser window to verify the page loads correctly

Starting URL: https://opensource-demo.orangehrmlive.com/

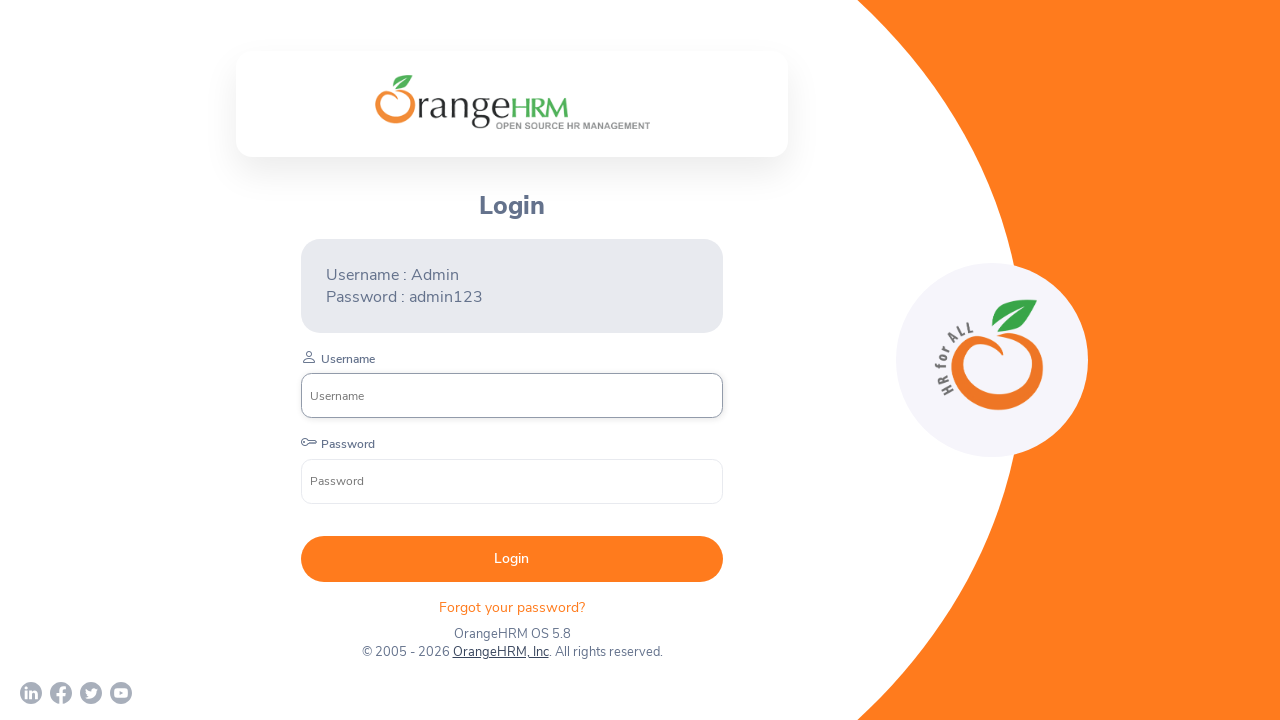

Page loaded with domcontentloaded state
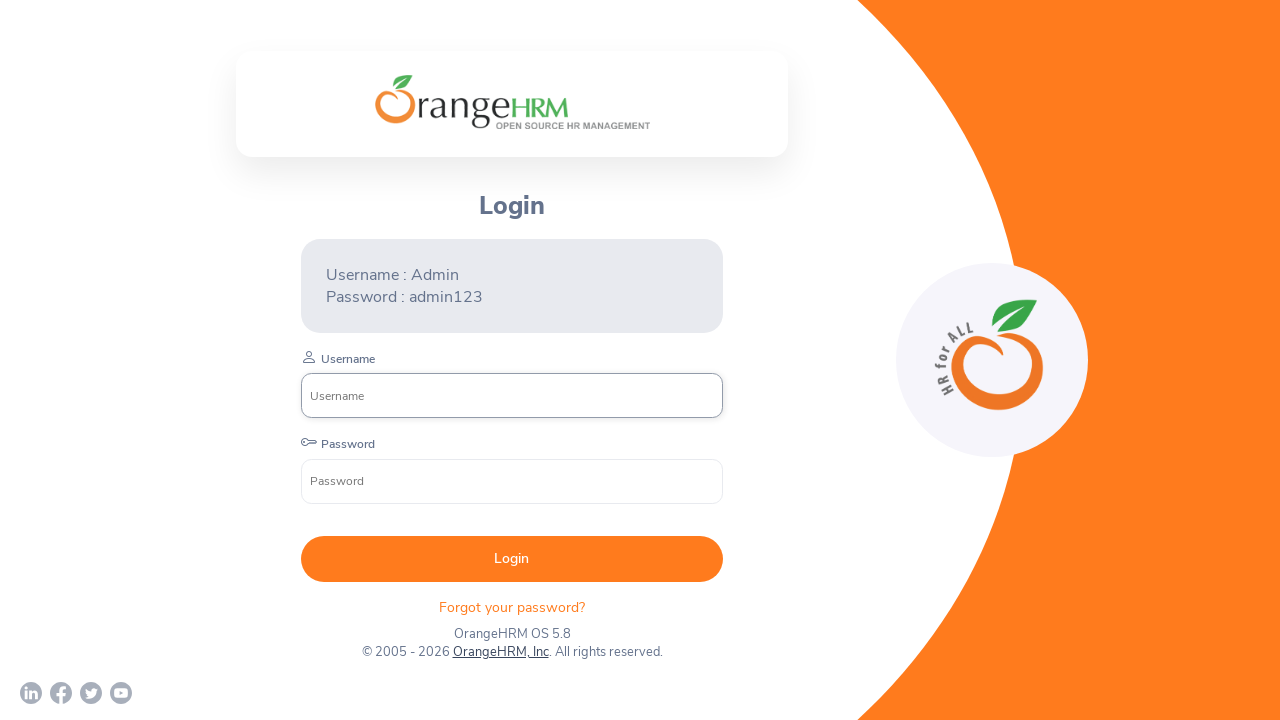

Browser window maximized to 1920x1080
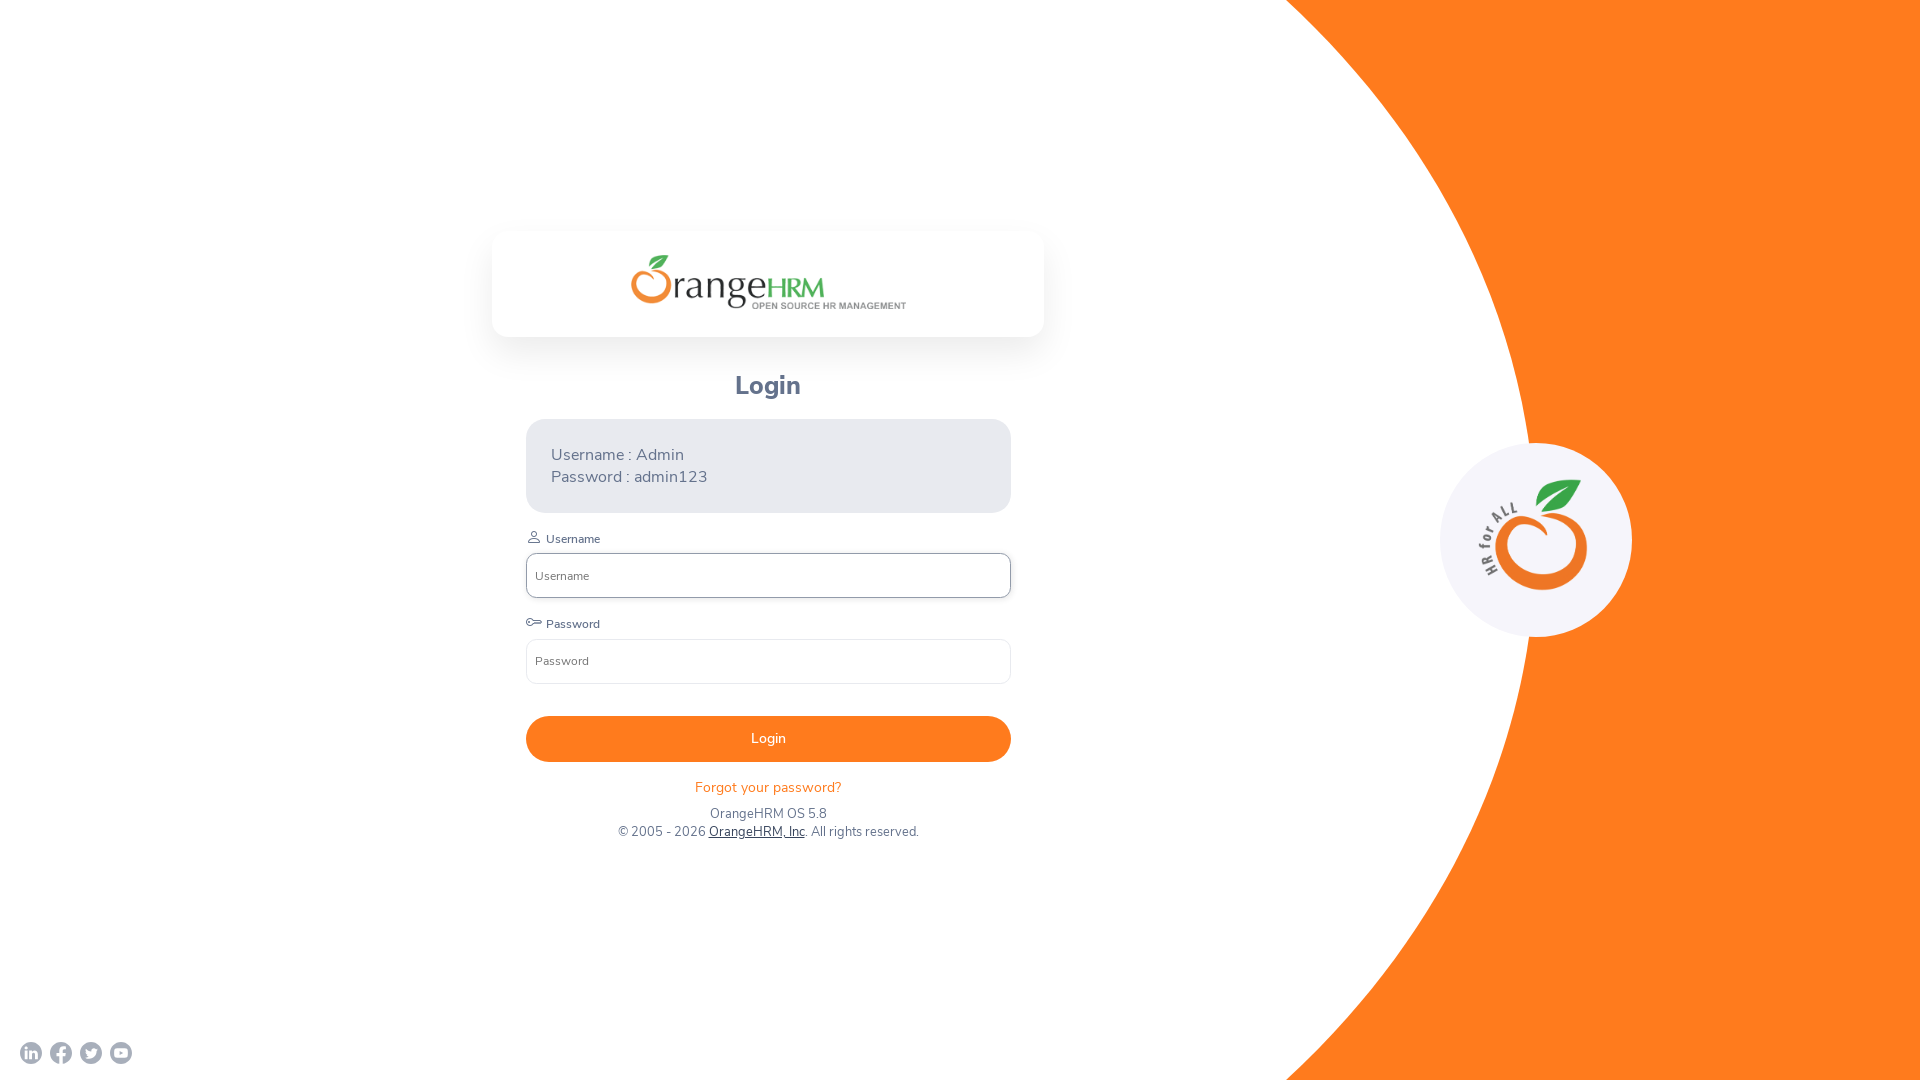

OrangeHRM login branding element is visible - page loaded successfully
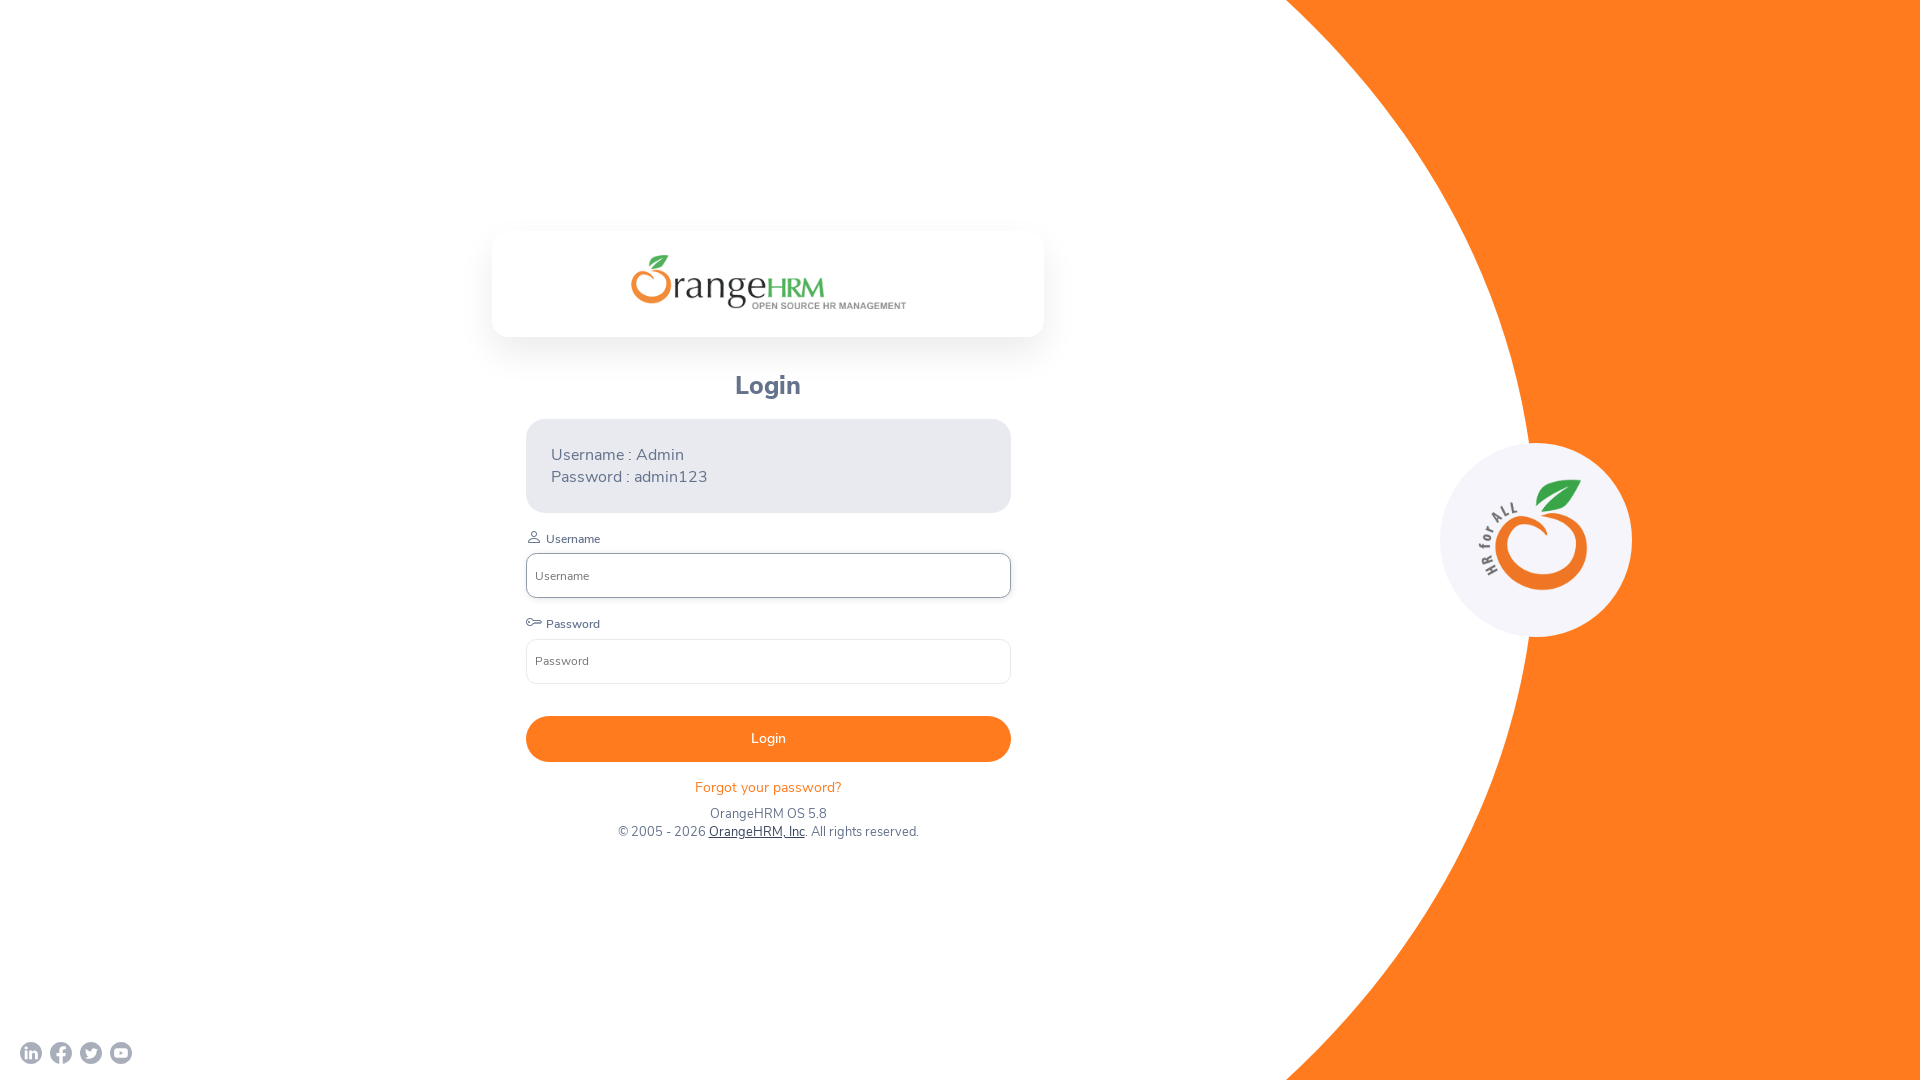

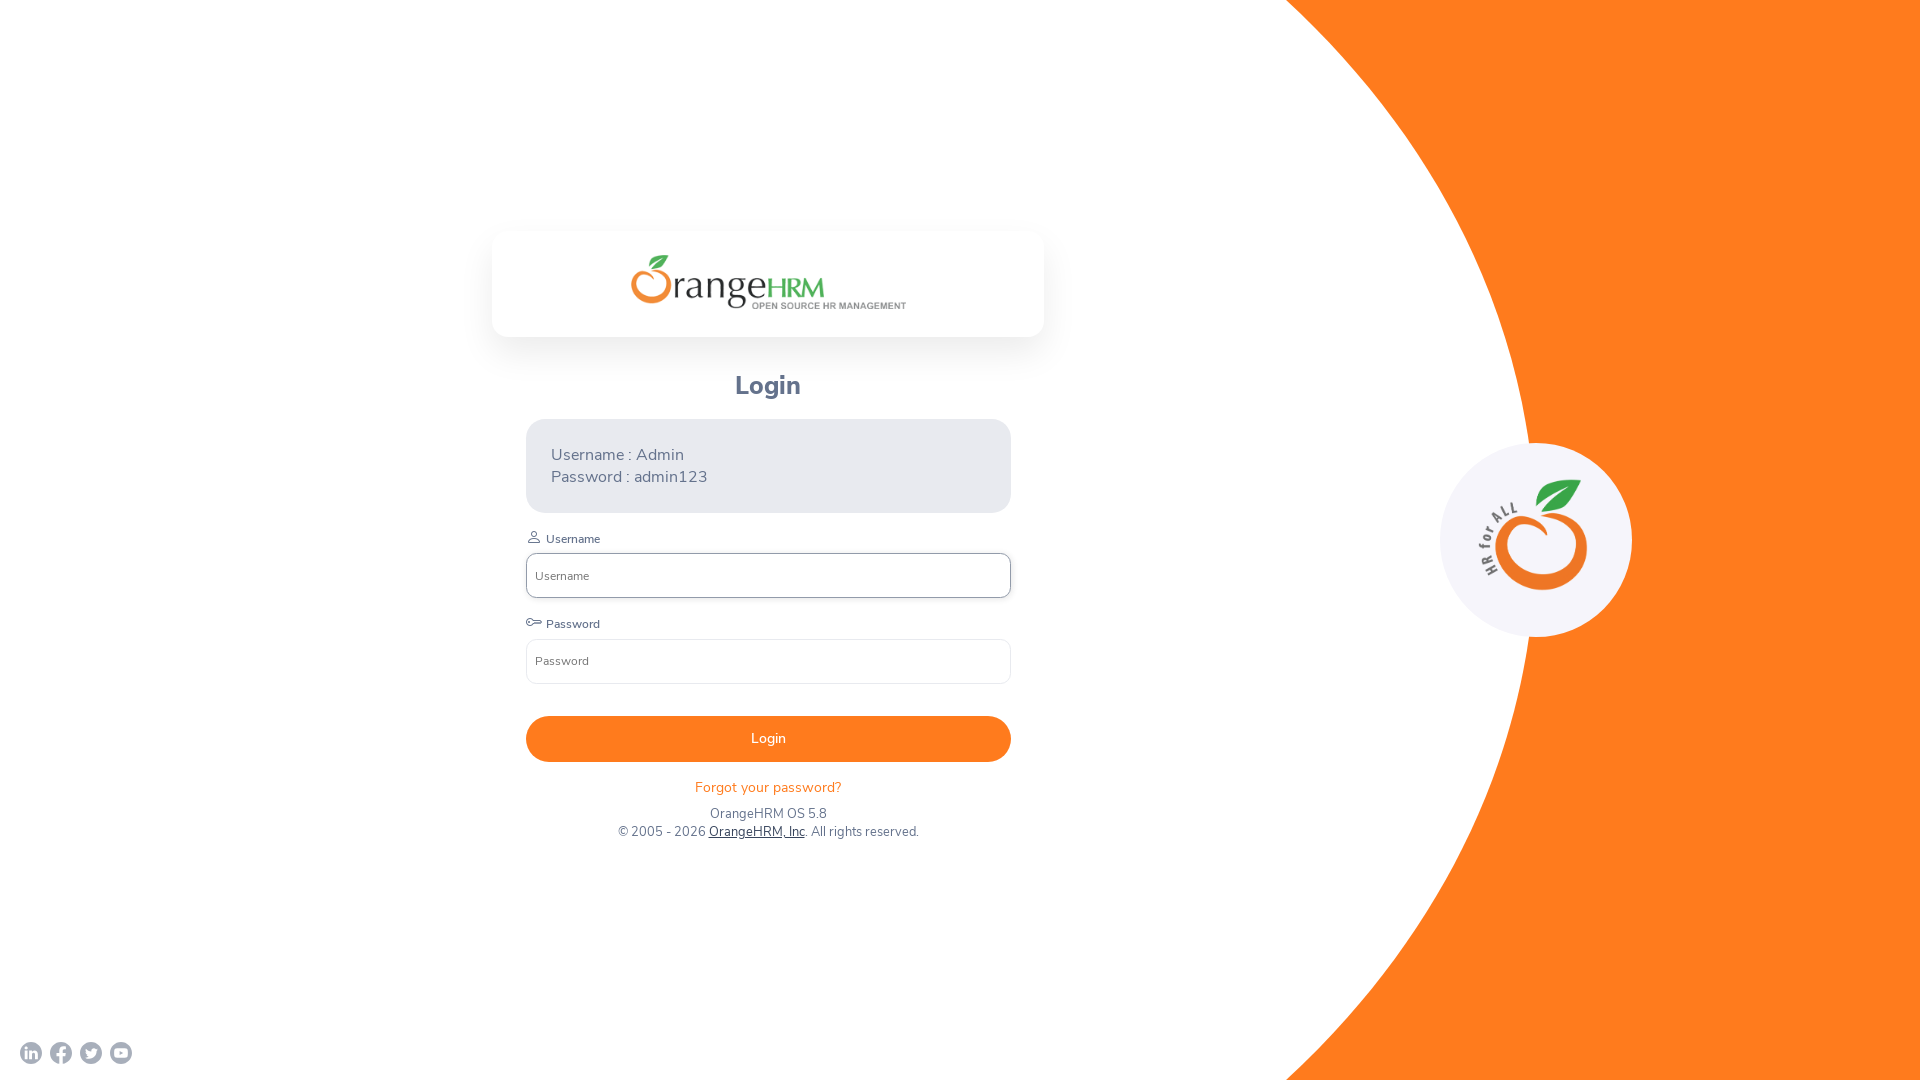